Tests the autosuggest/autocomplete dropdown functionality by typing a partial country name and selecting "India" from the suggestions list.

Starting URL: https://rahulshettyacademy.com/dropdownsPractise/

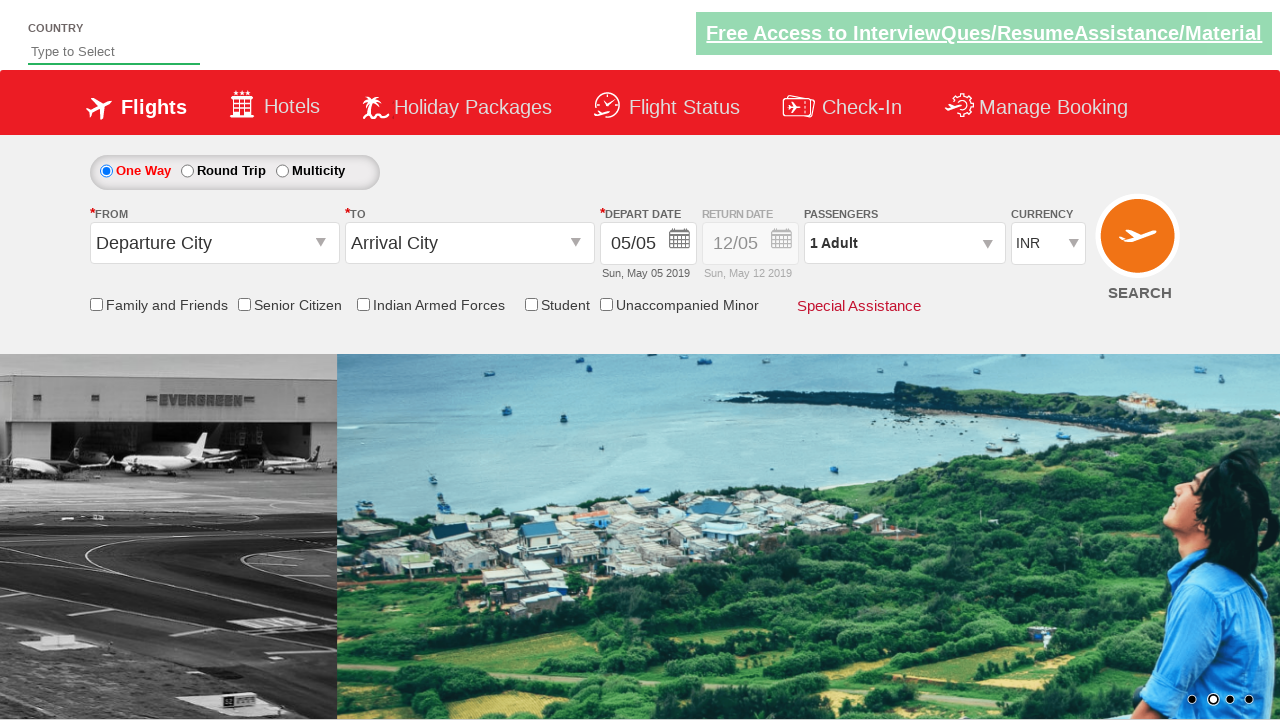

Filled autosuggest field with 'ind' to trigger dropdown on #autosuggest
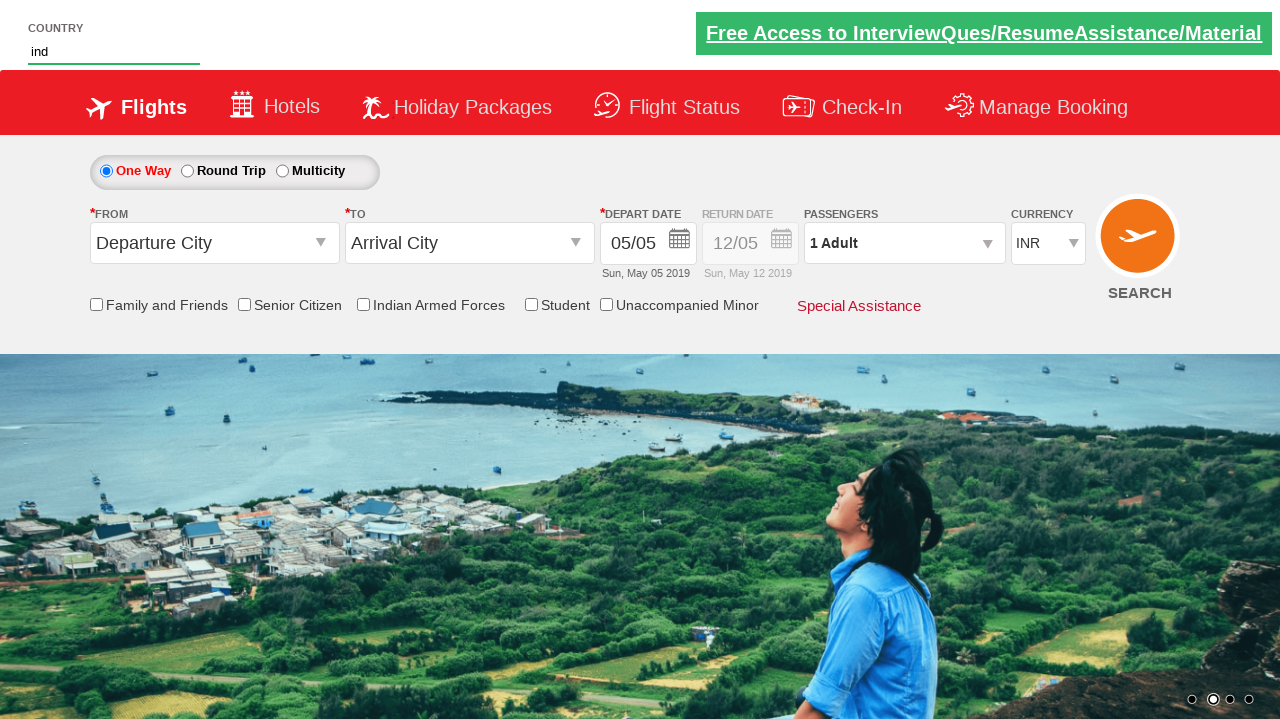

Autocomplete suggestions dropdown appeared
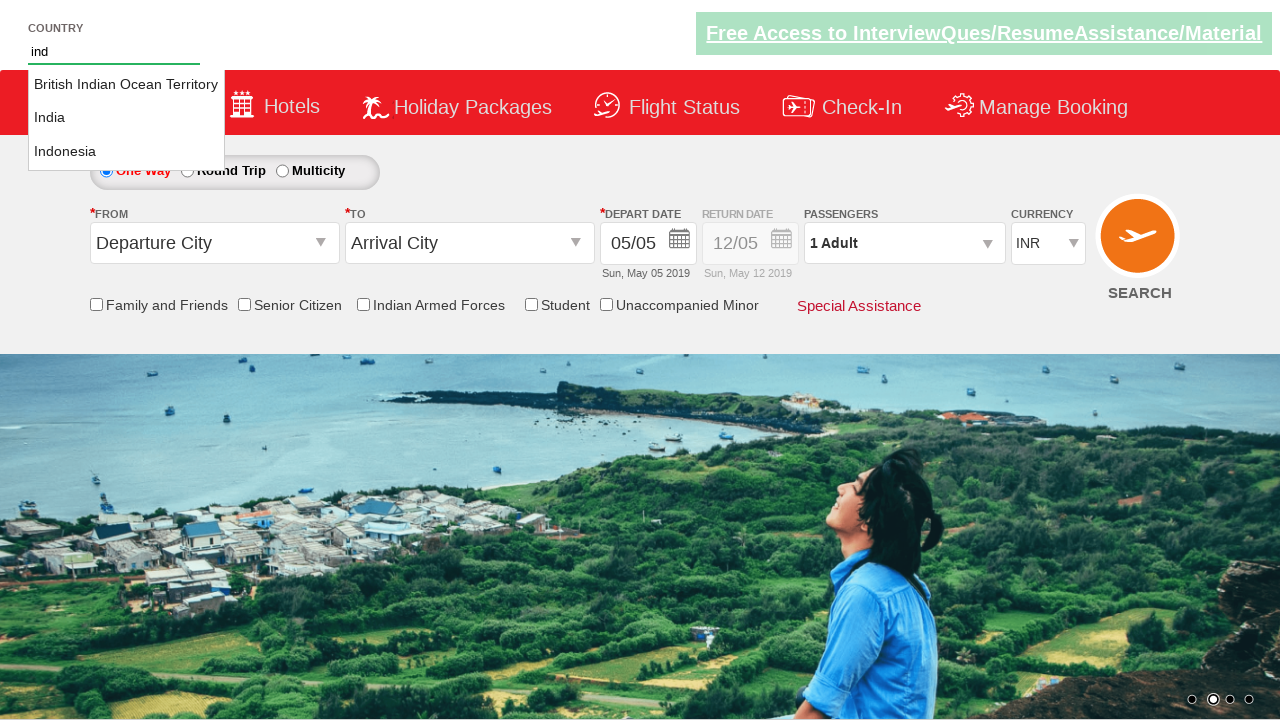

Retrieved all suggestion options from dropdown
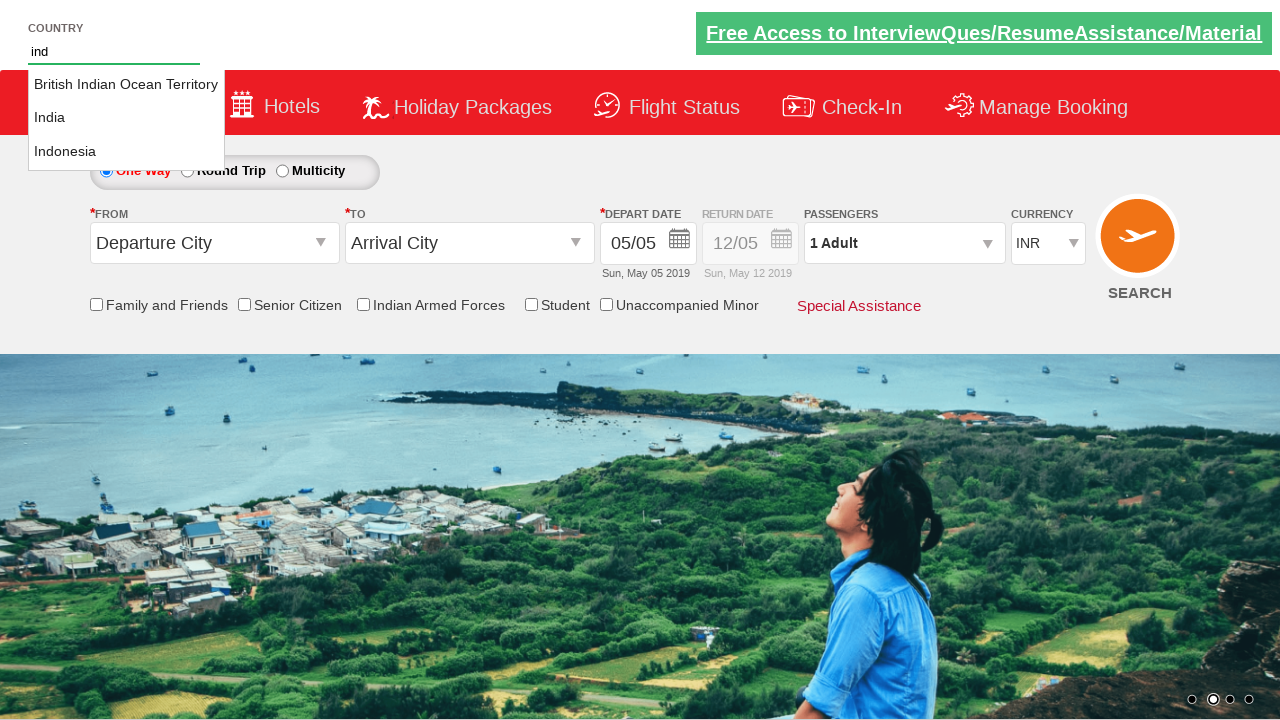

Selected 'India' from autocomplete suggestions at (126, 118) on li.ui-menu-item a >> nth=1
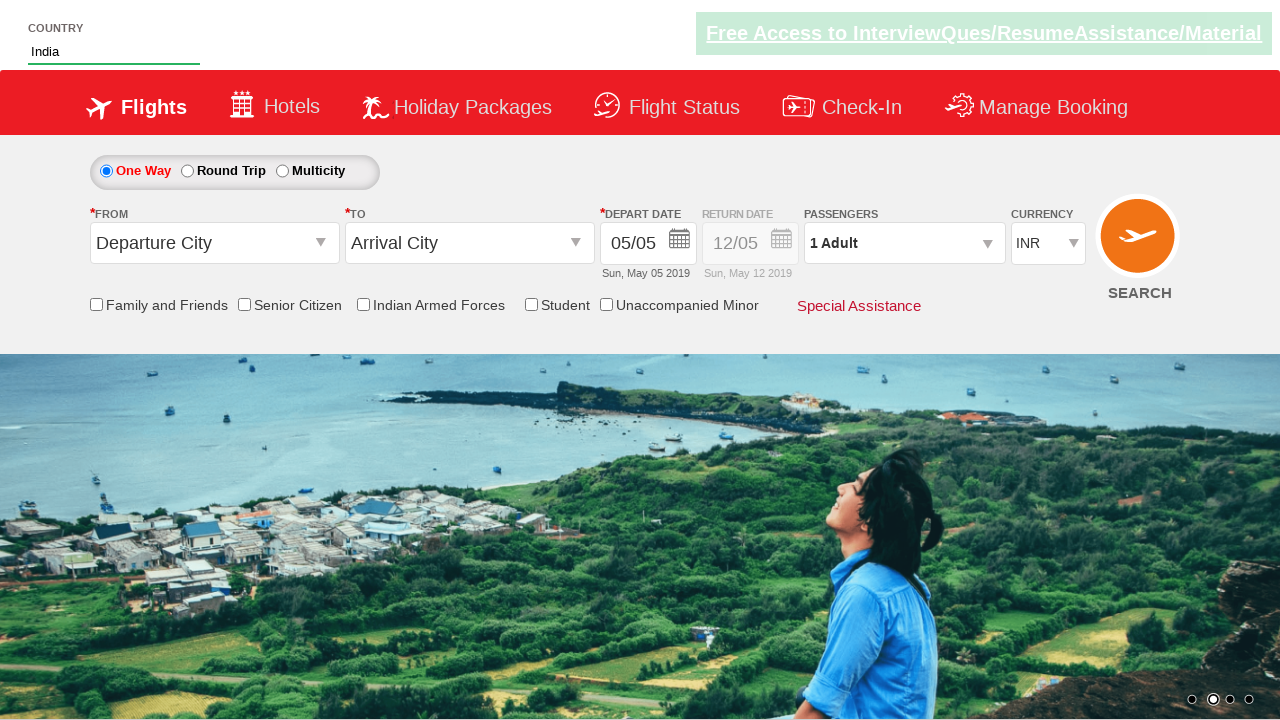

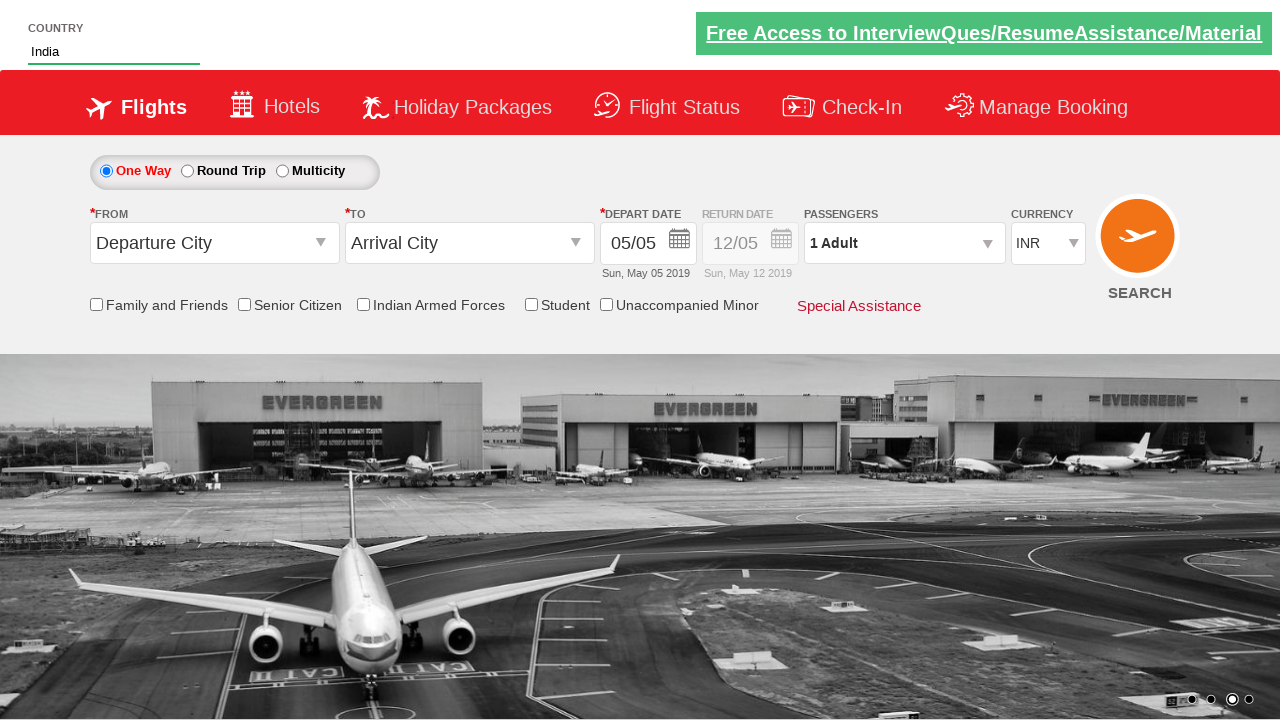